Navigates to a Mars news page, waits for content to load, then visits a JPL Space image gallery page and clicks a button to view the full image.

Starting URL: https://data-class-mars.s3.amazonaws.com/Mars/index.html

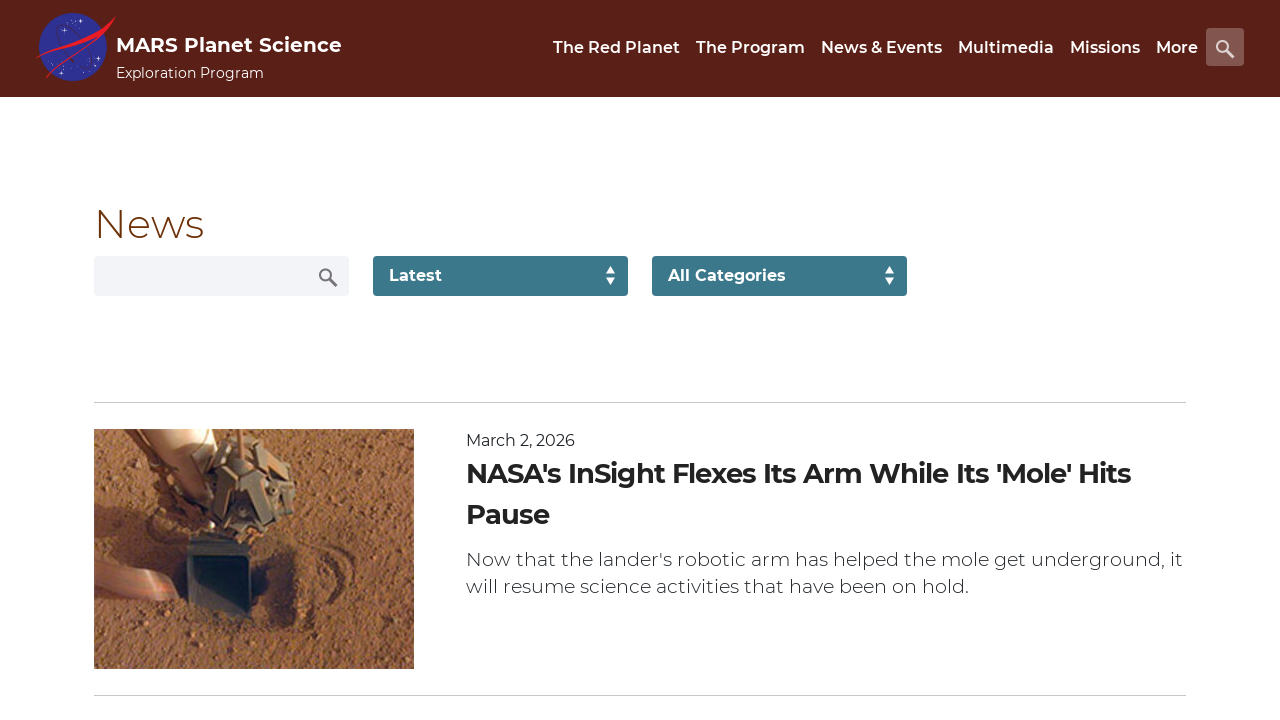

Mars news list loaded on initial page
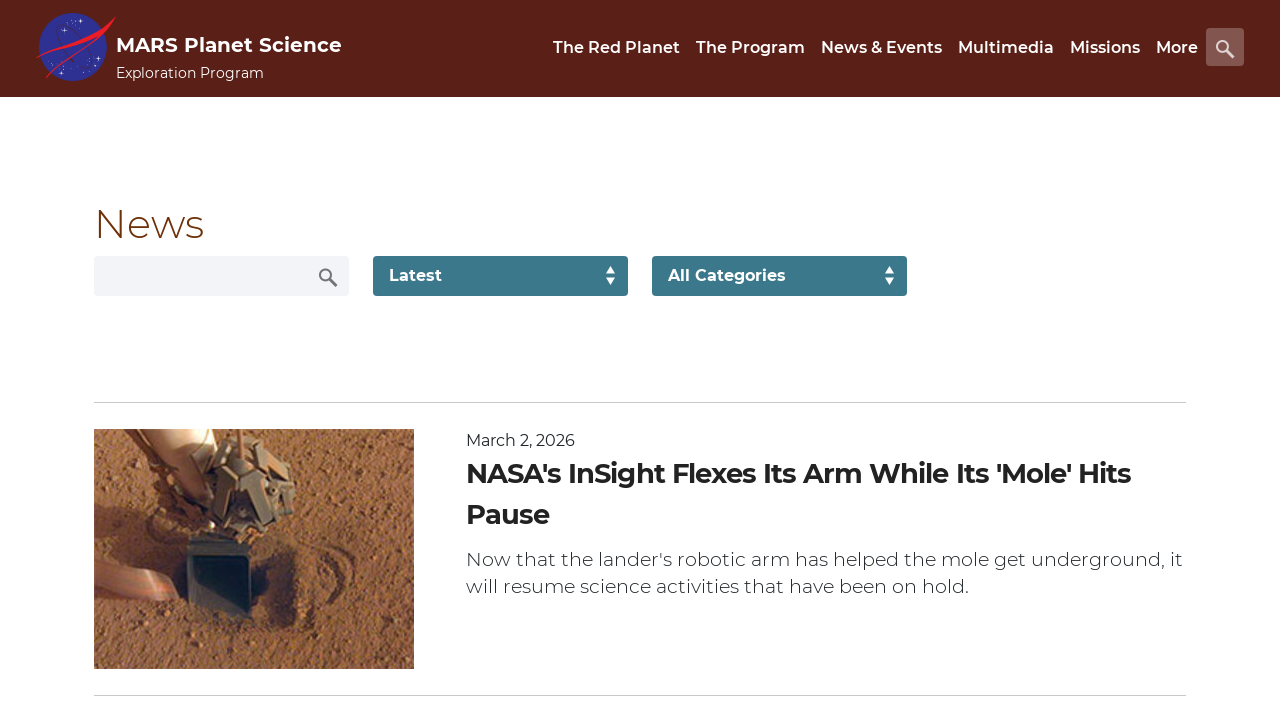

Reloaded Mars news page
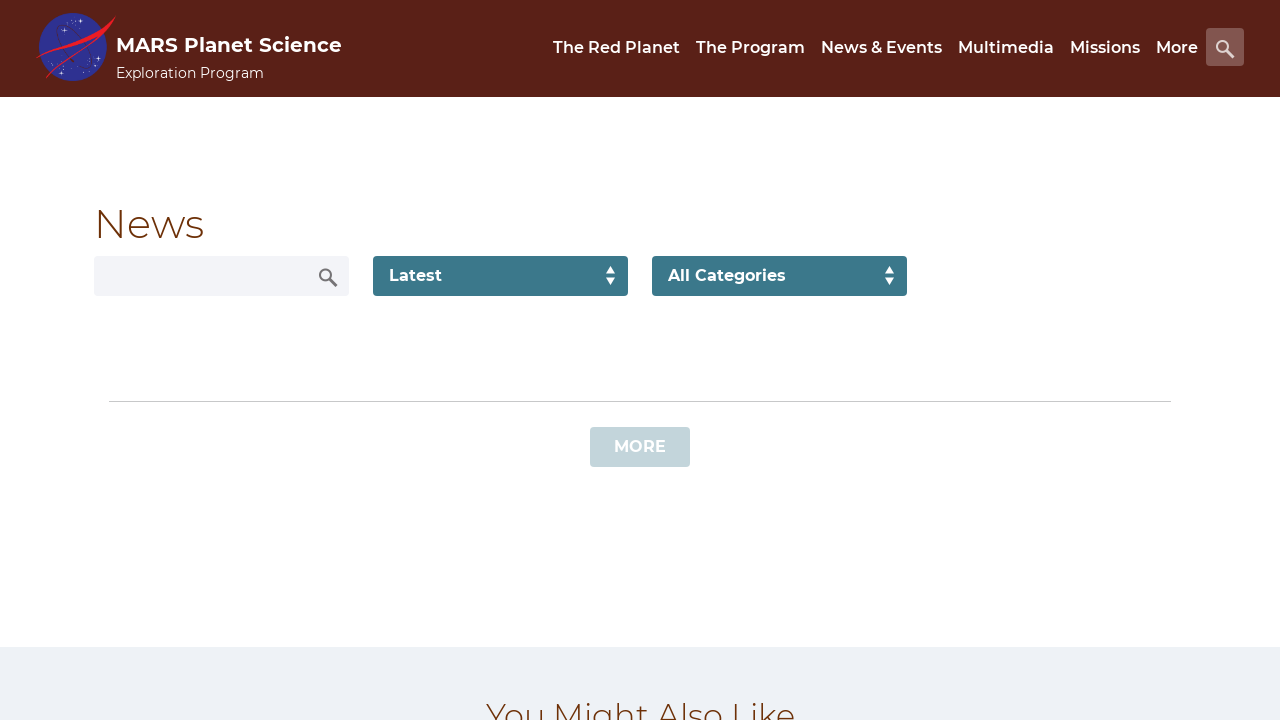

Mars news list loaded after page refresh
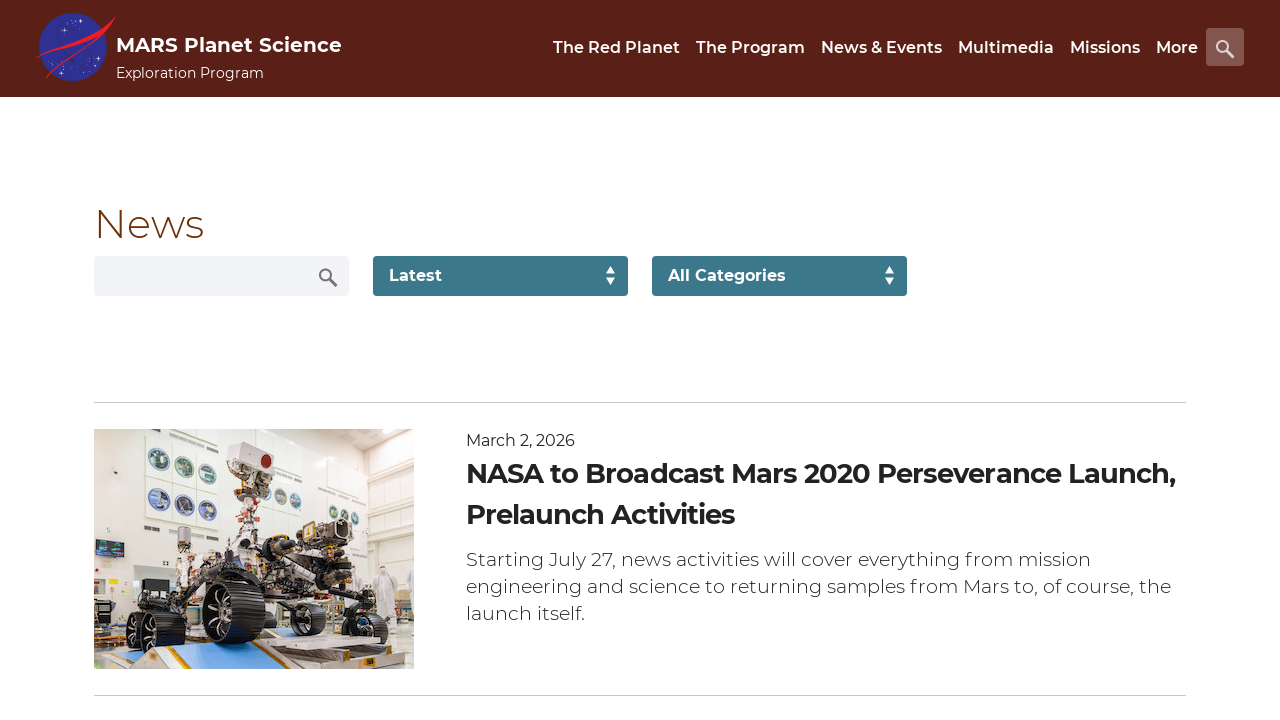

Navigated to JPL Space image gallery page
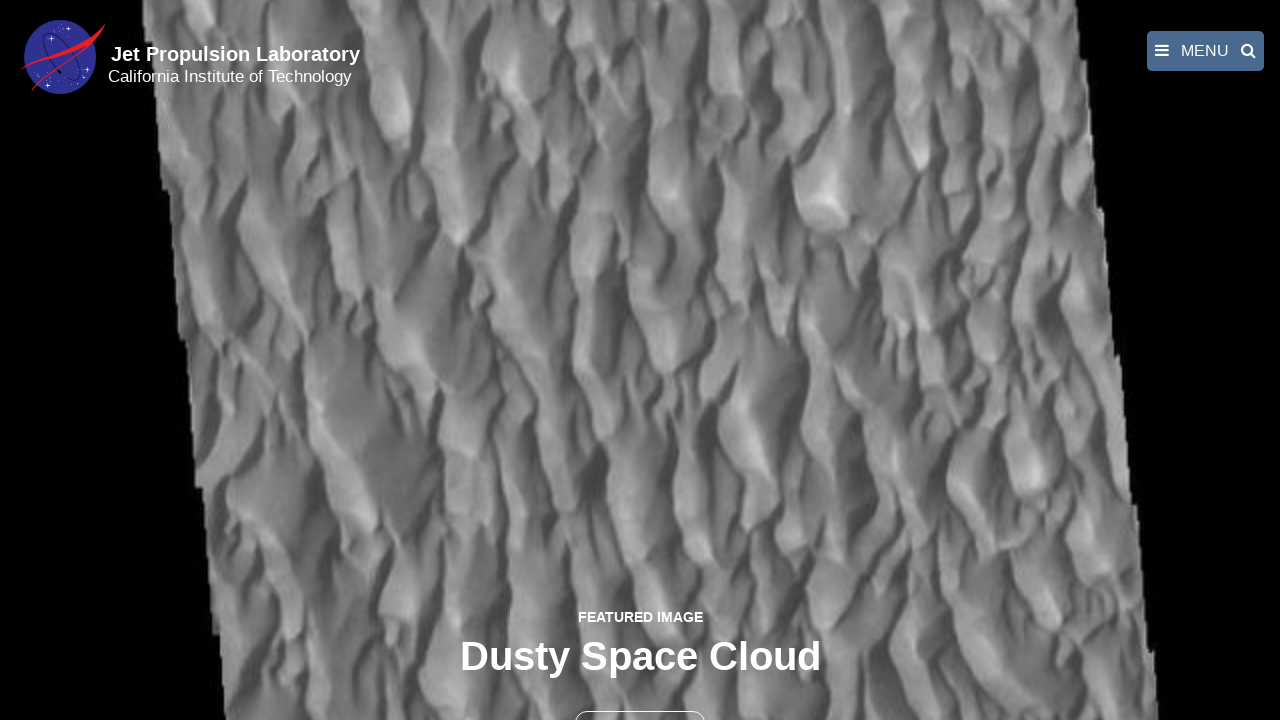

Clicked the full image button in gallery at (640, 699) on button >> nth=1
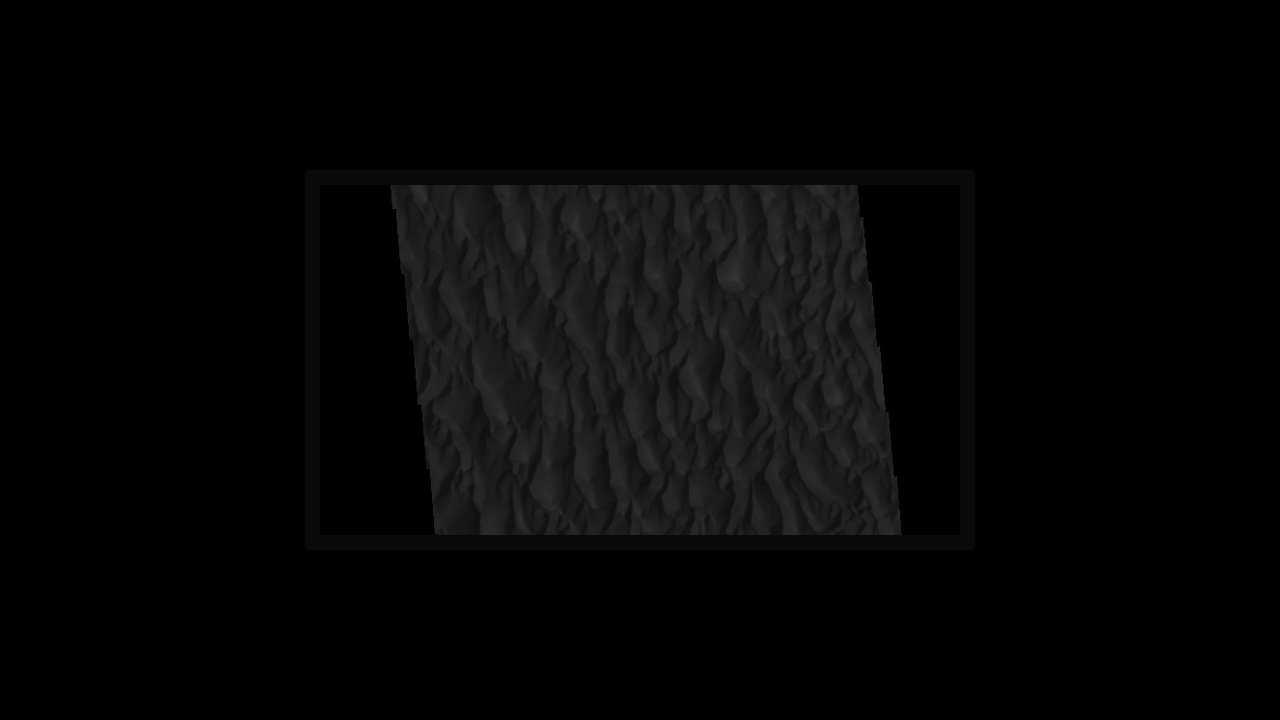

Full image displayed in lightbox
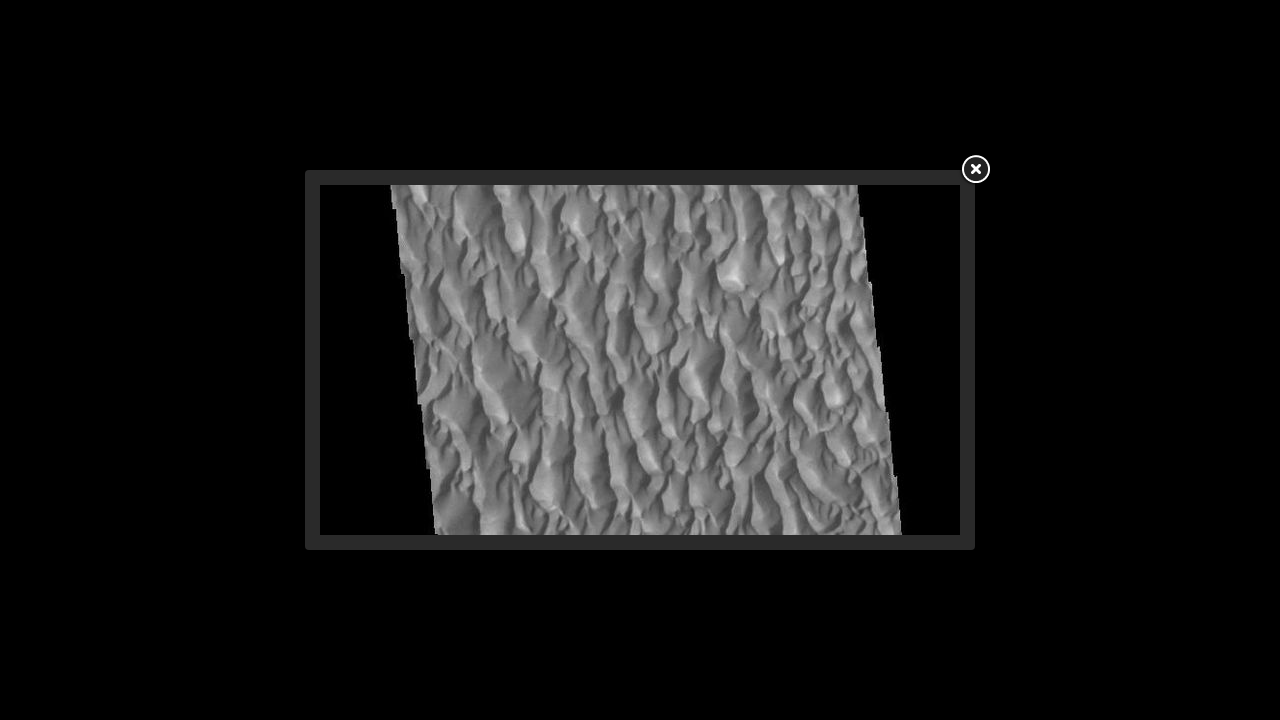

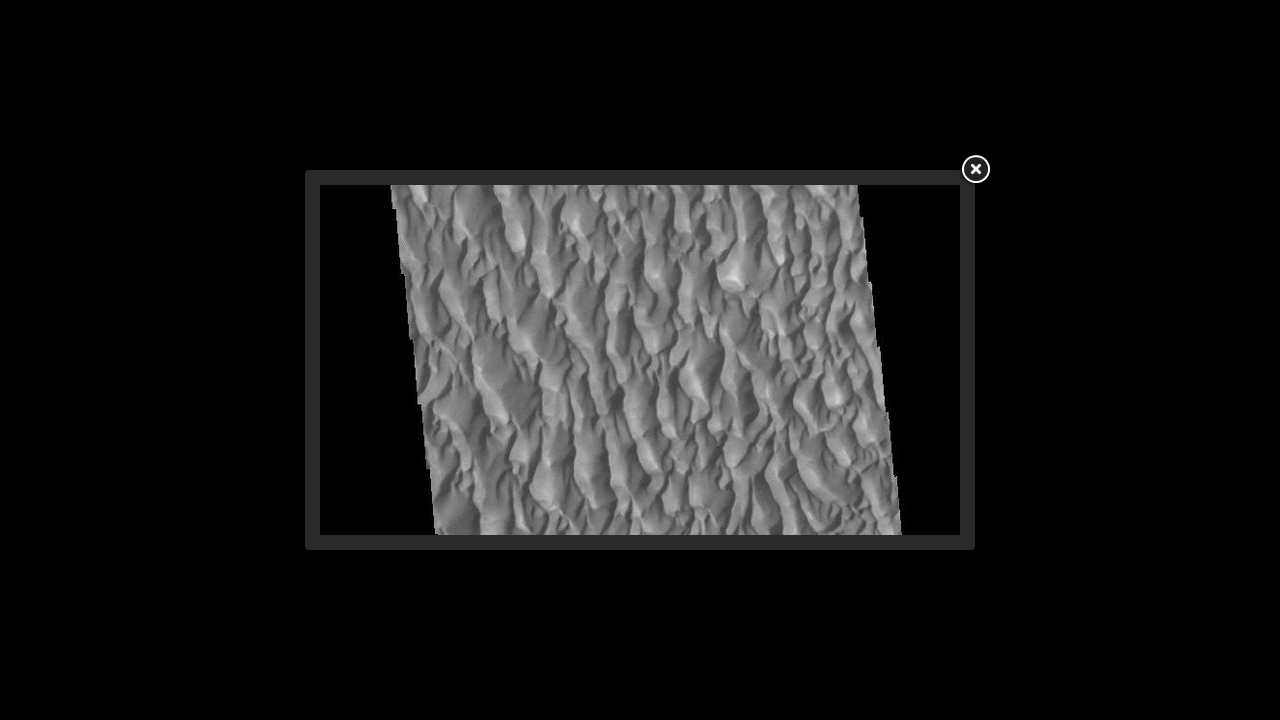